Tests handling multiple browser windows by clicking a link that opens a new window, switching to it, and then switching back to the original window

Starting URL: https://the-internet.herokuapp.com/windows

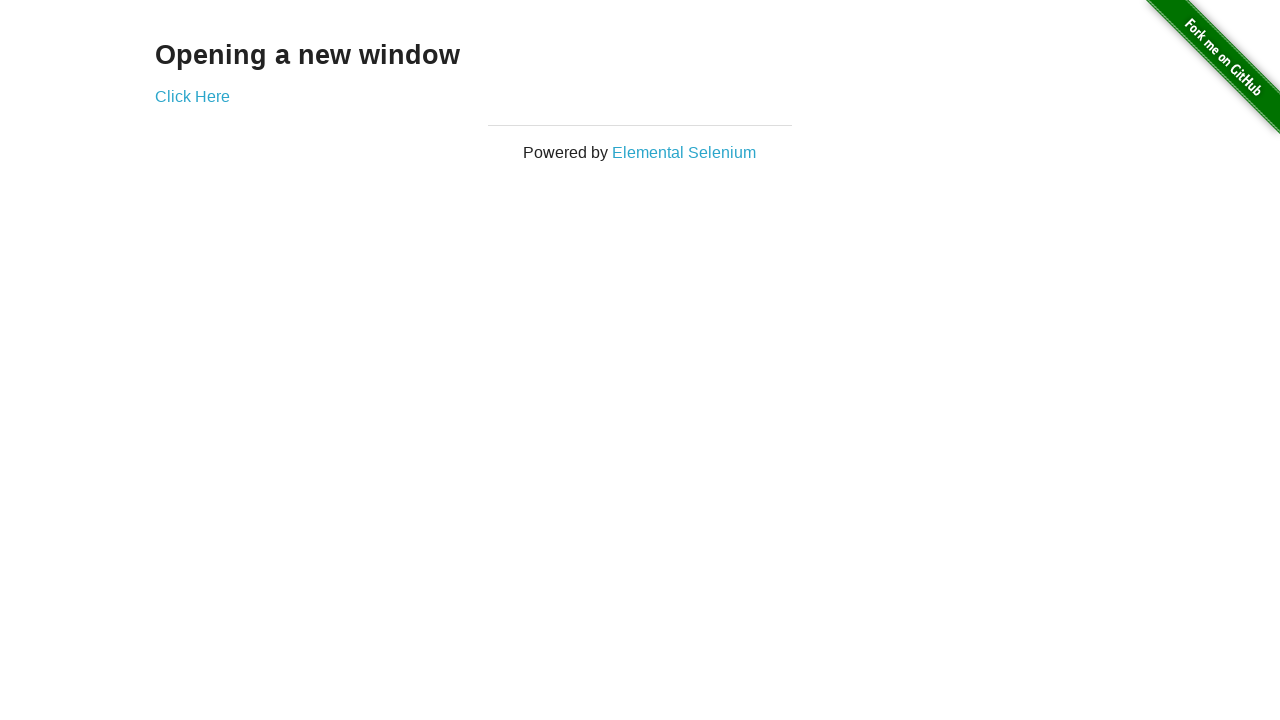

Navigated to the windows test page
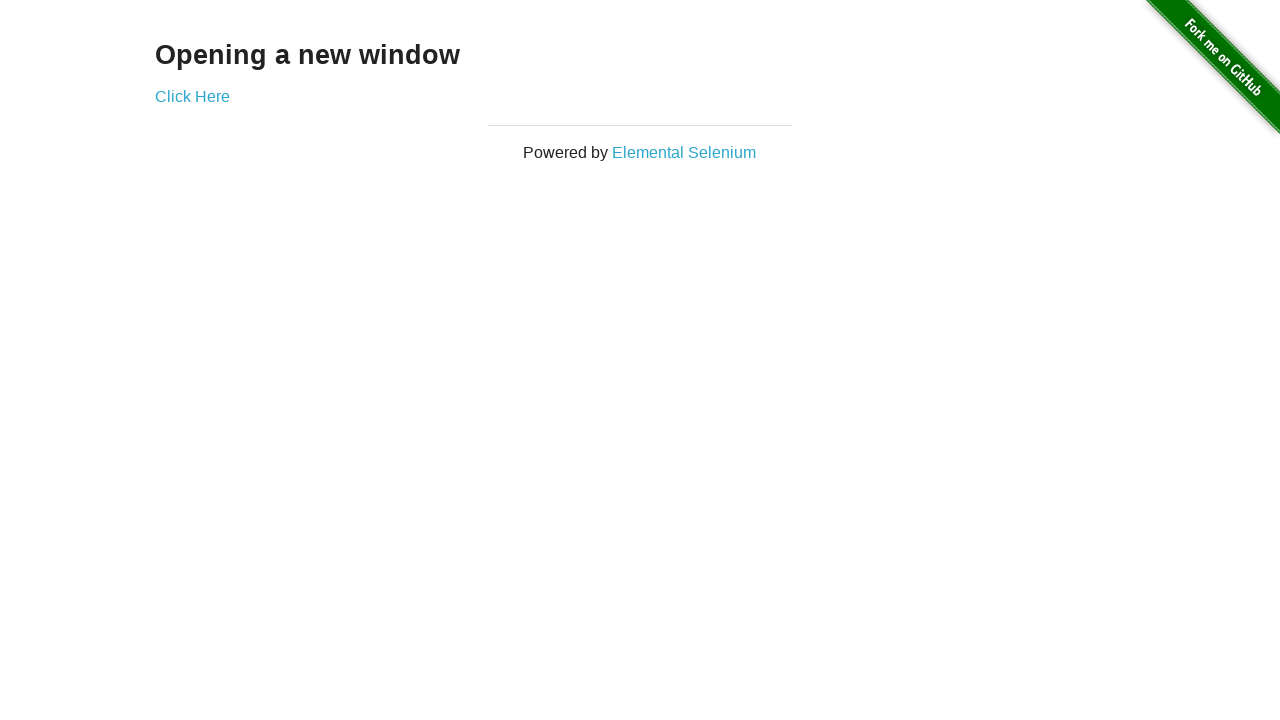

Clicked 'Click Here' link to open new window at (192, 96) on a:has-text('Click Here')
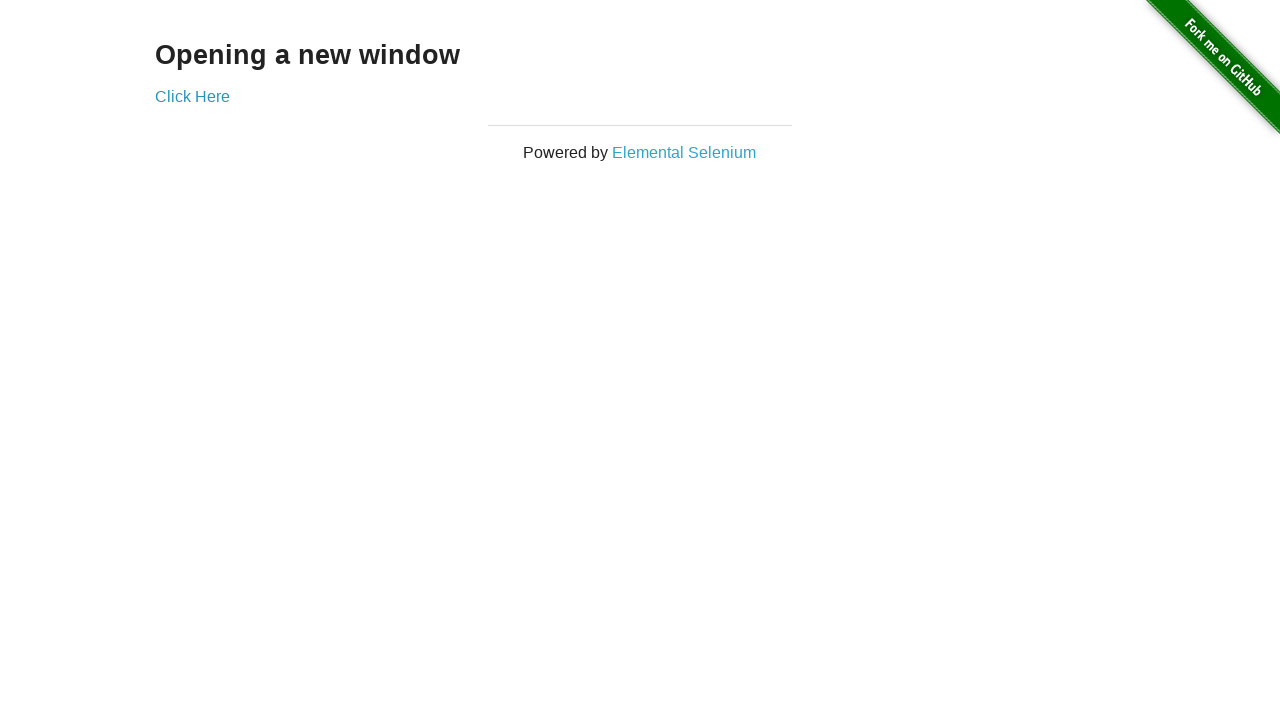

Captured new window page object
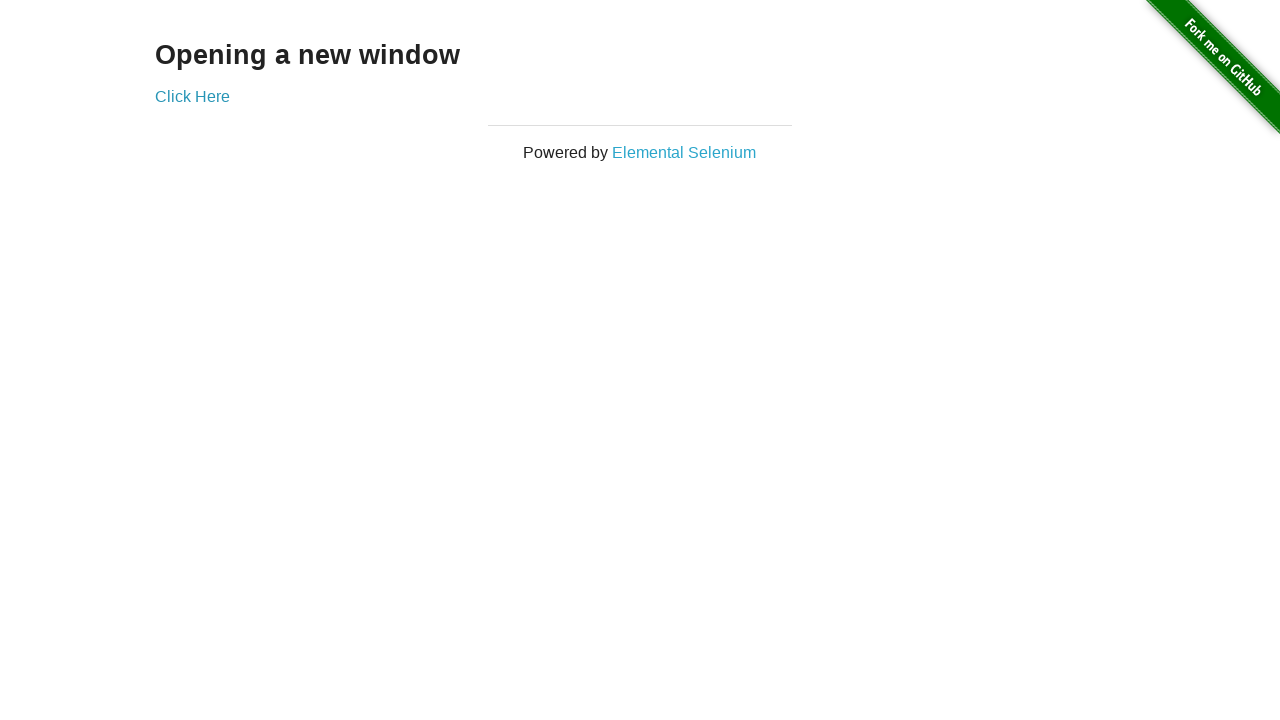

New window page loaded successfully
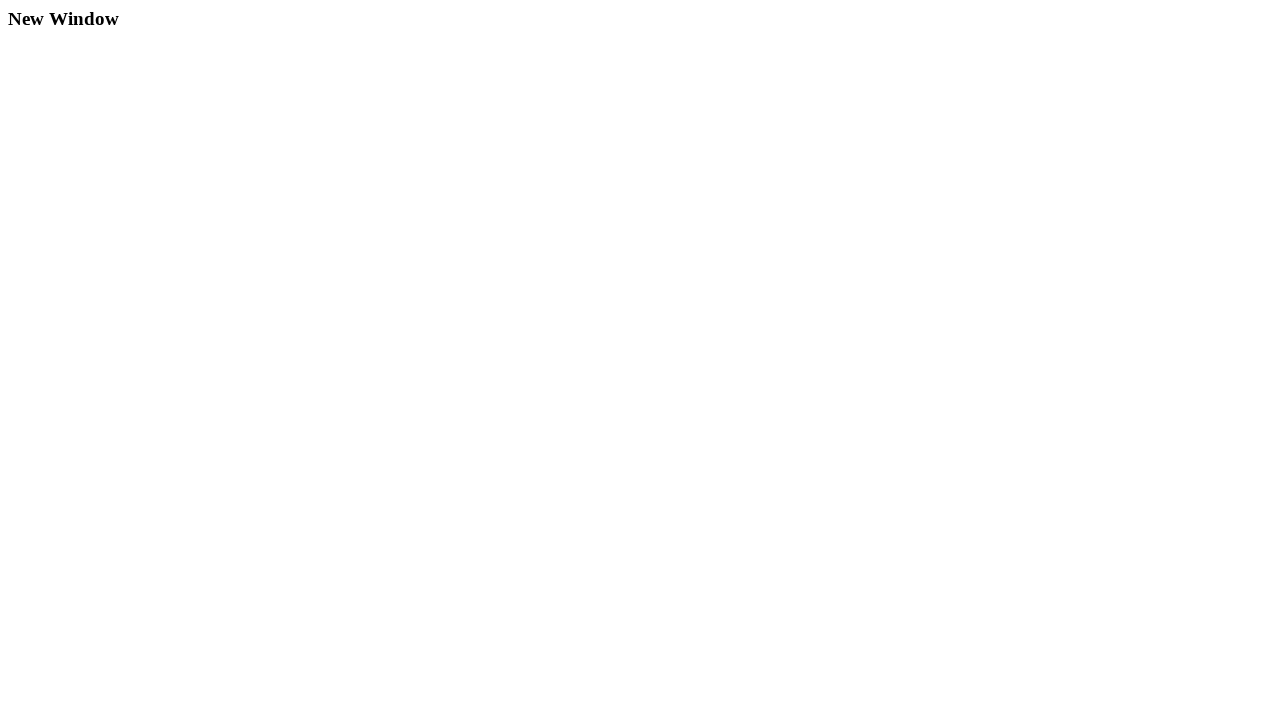

Verified h3 element exists in new window
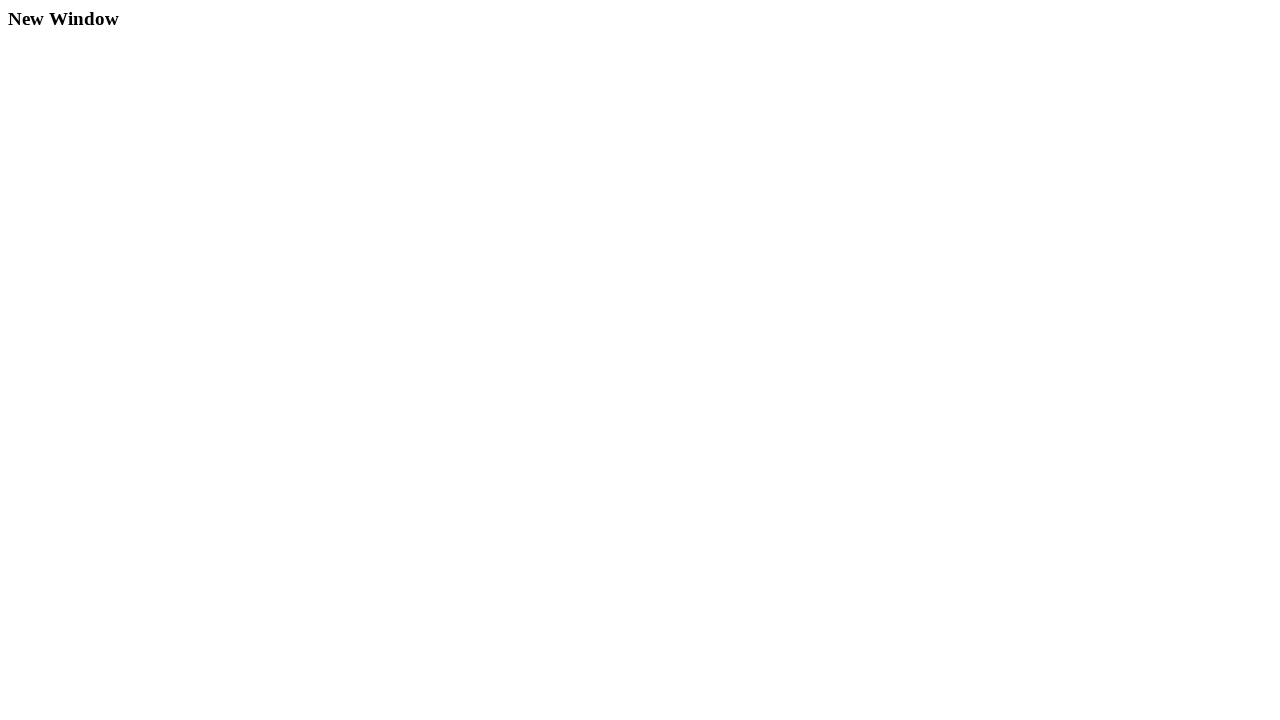

Closed new window
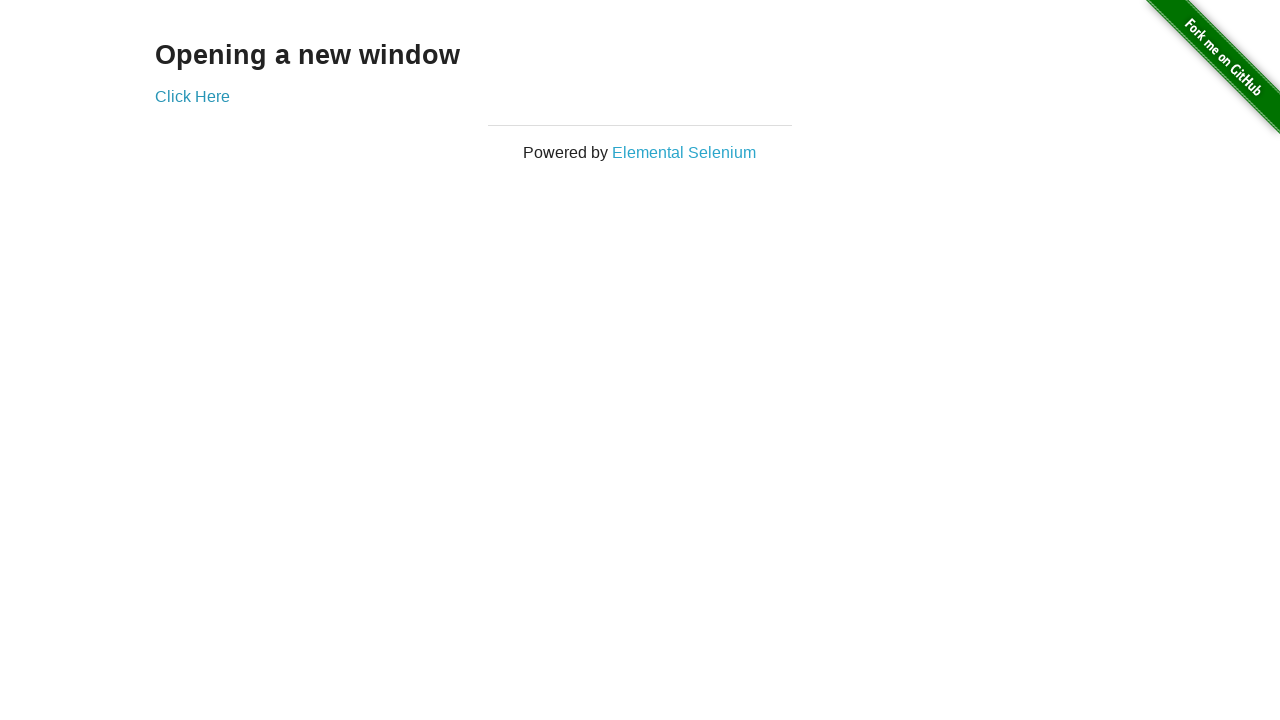

Verified original window is still active
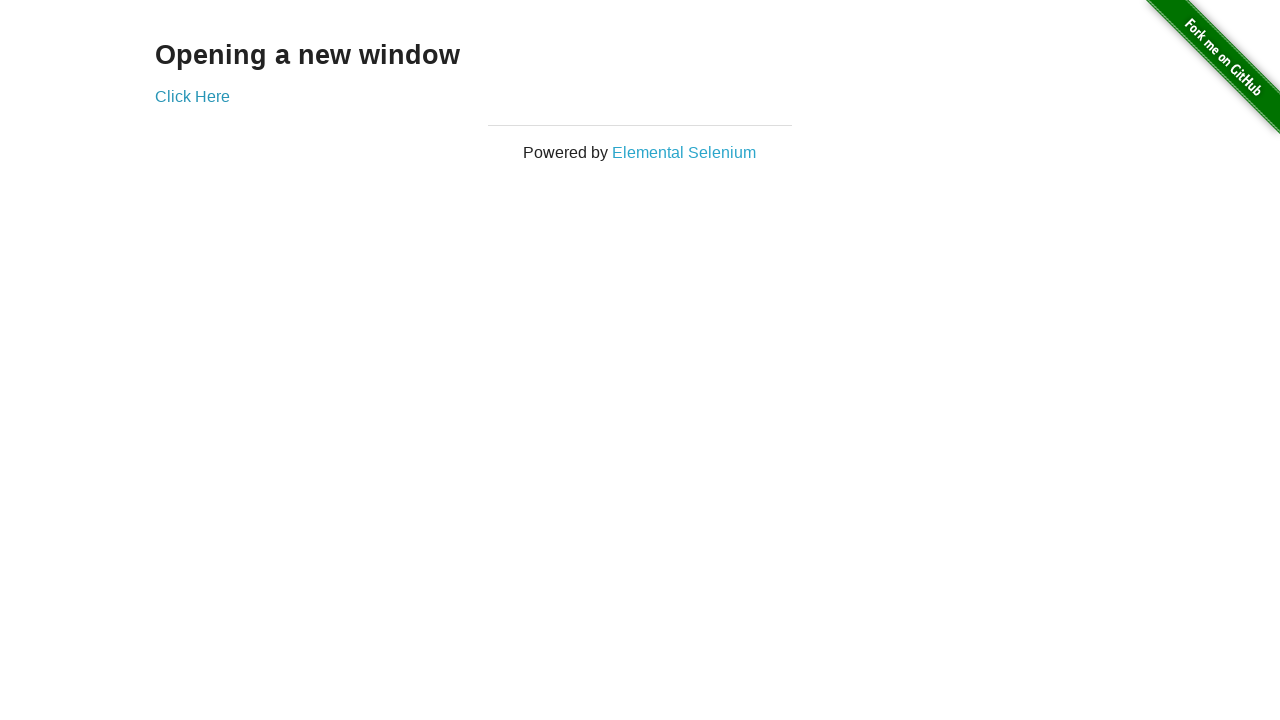

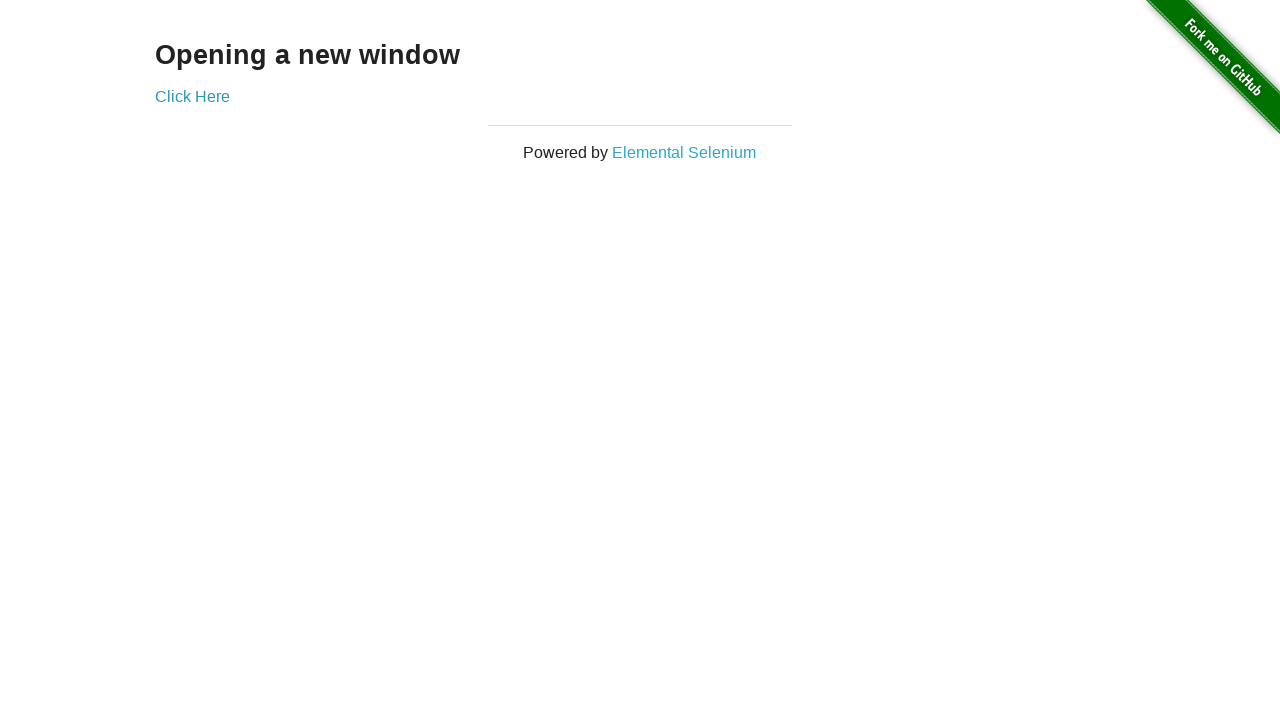